Navigates to NHS medicines page, clicks on a specific medicine link, then navigates through the various information links on the medicine's detail page.

Starting URL: https://www.nhs.uk/medicines/

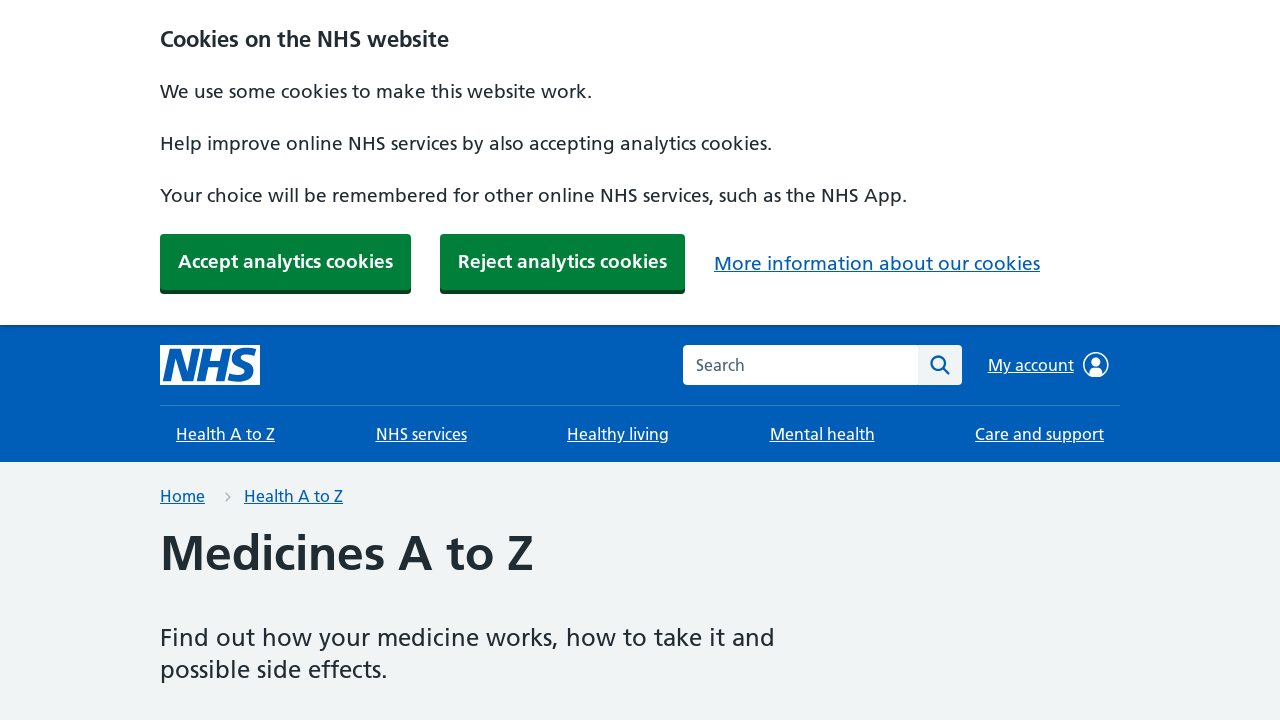

NHS medicines page loaded (domcontentloaded)
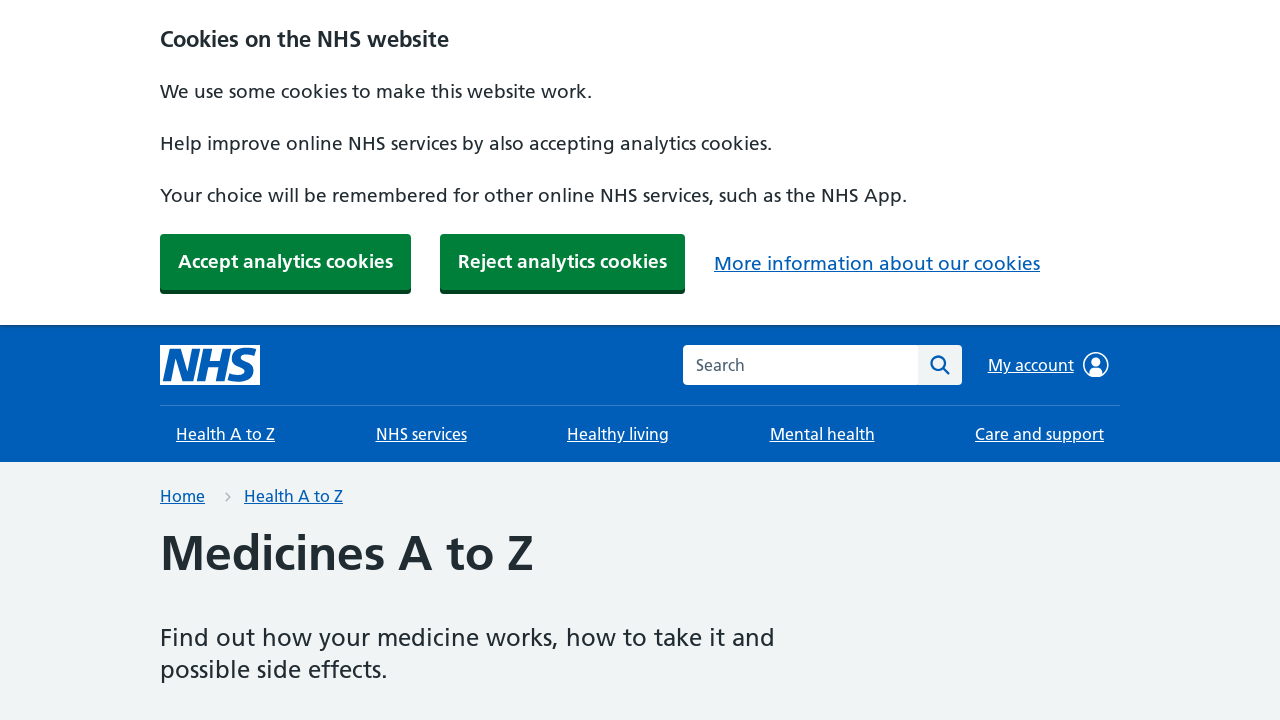

Clicked on Paracetamol medicine link at (640, 360) on a:has-text('Paracetamol')
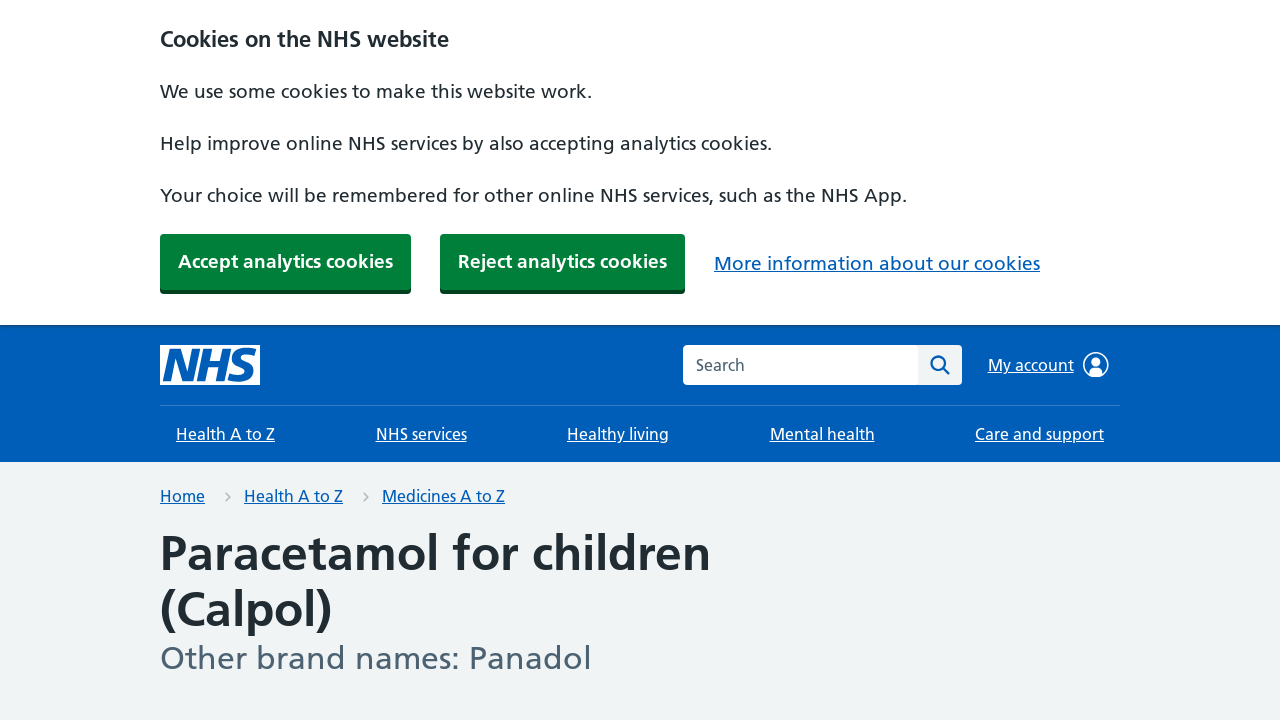

Medicine detail page loaded - main content area visible
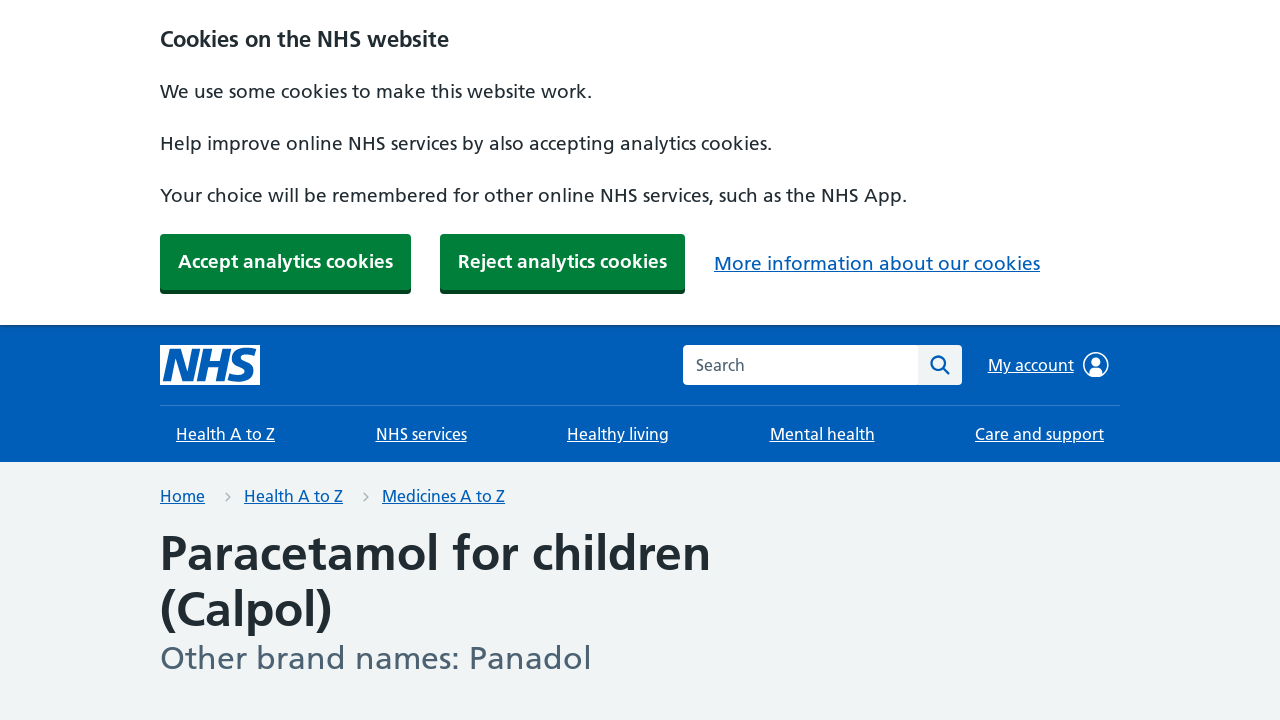

Retrieved 13 links from main content area
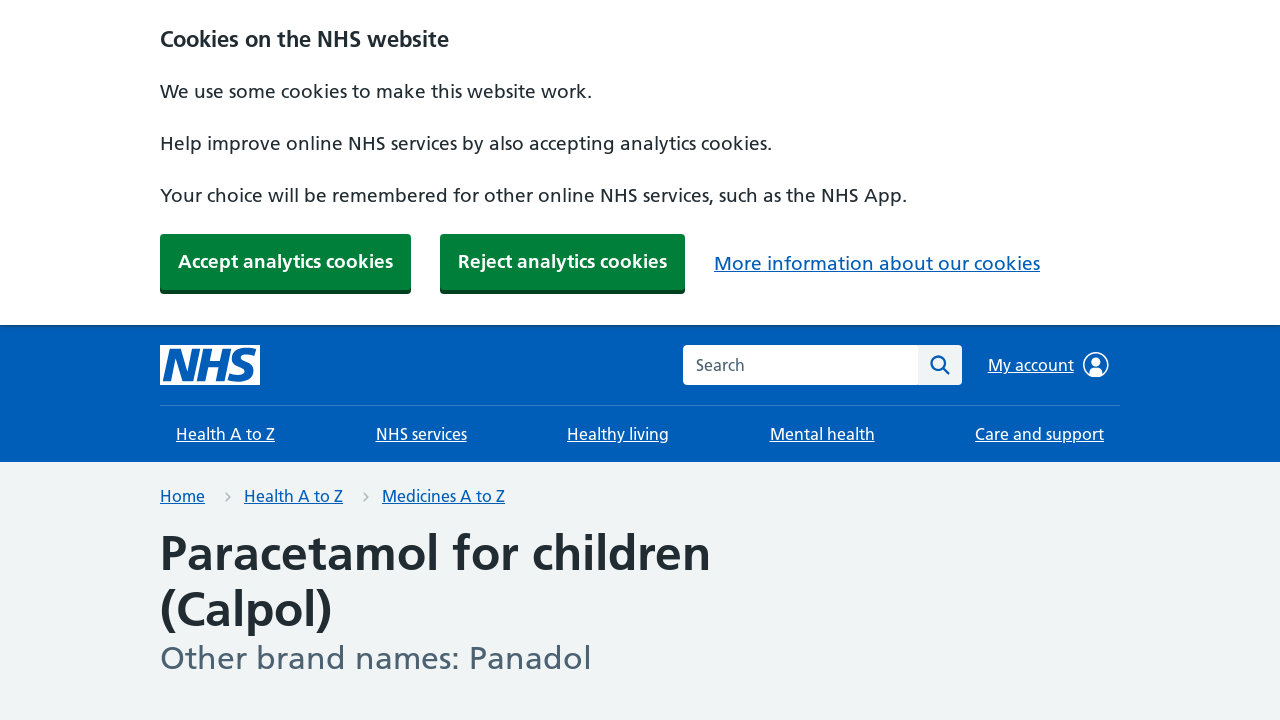

Clicked on information link: paracetamol for adults at (546, 361) on main a:has-text('paracetamol for adults')
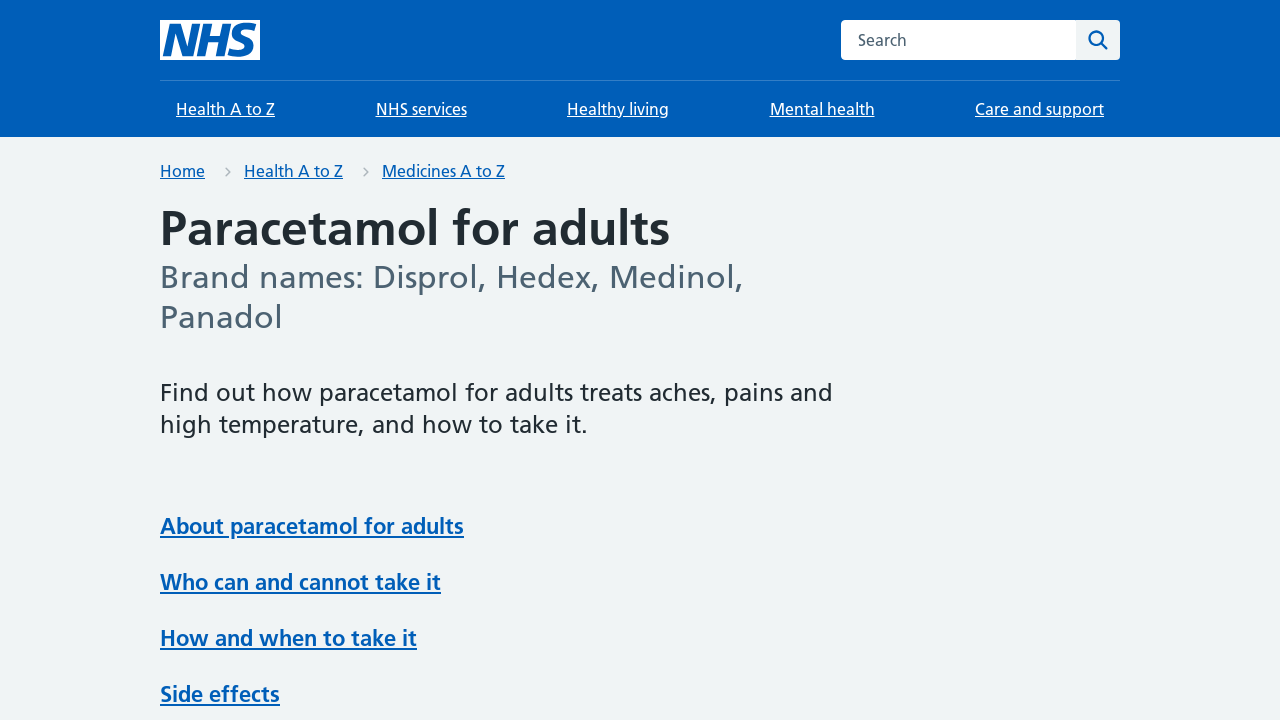

Information page loaded
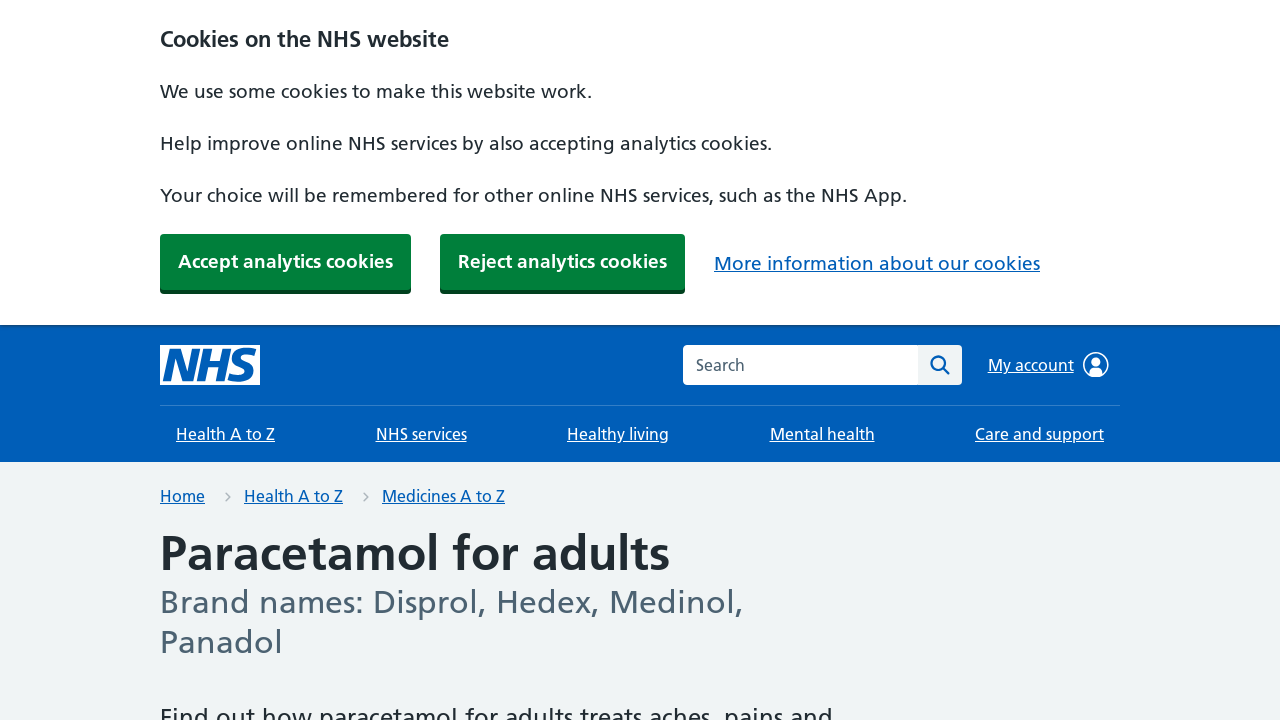

Navigated back to medicine detail page
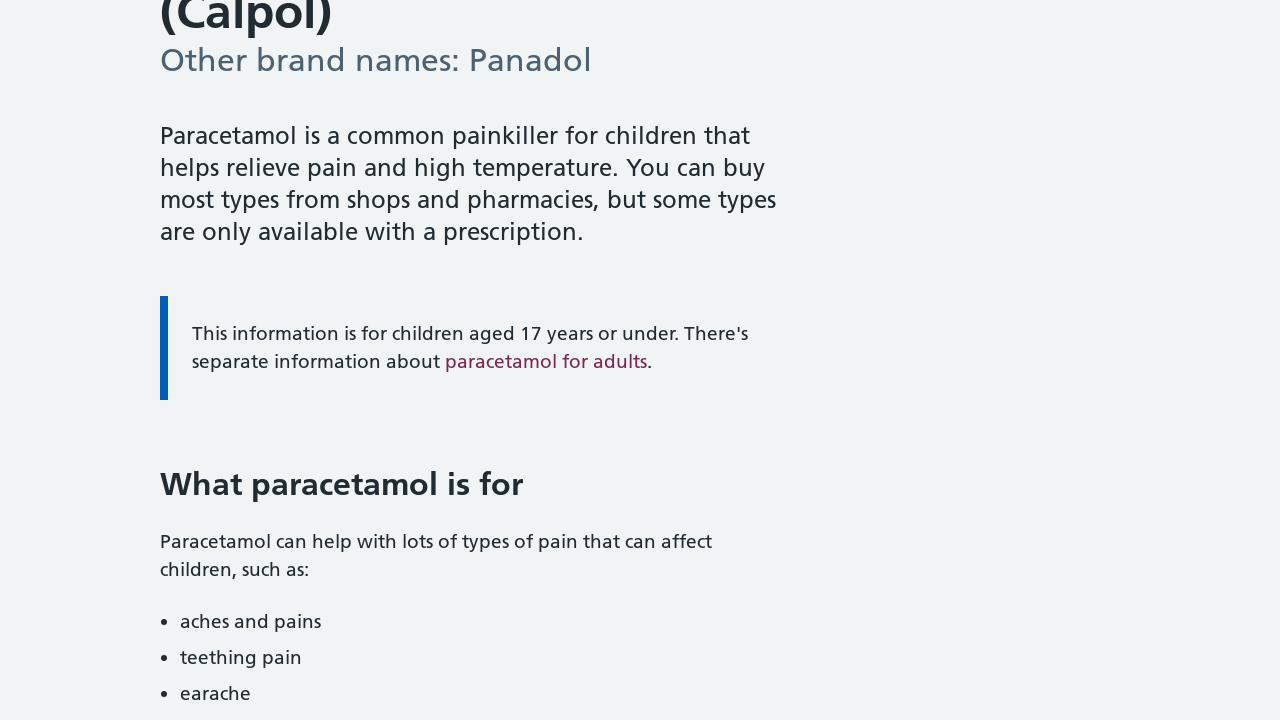

Medicine detail page reloaded after navigation
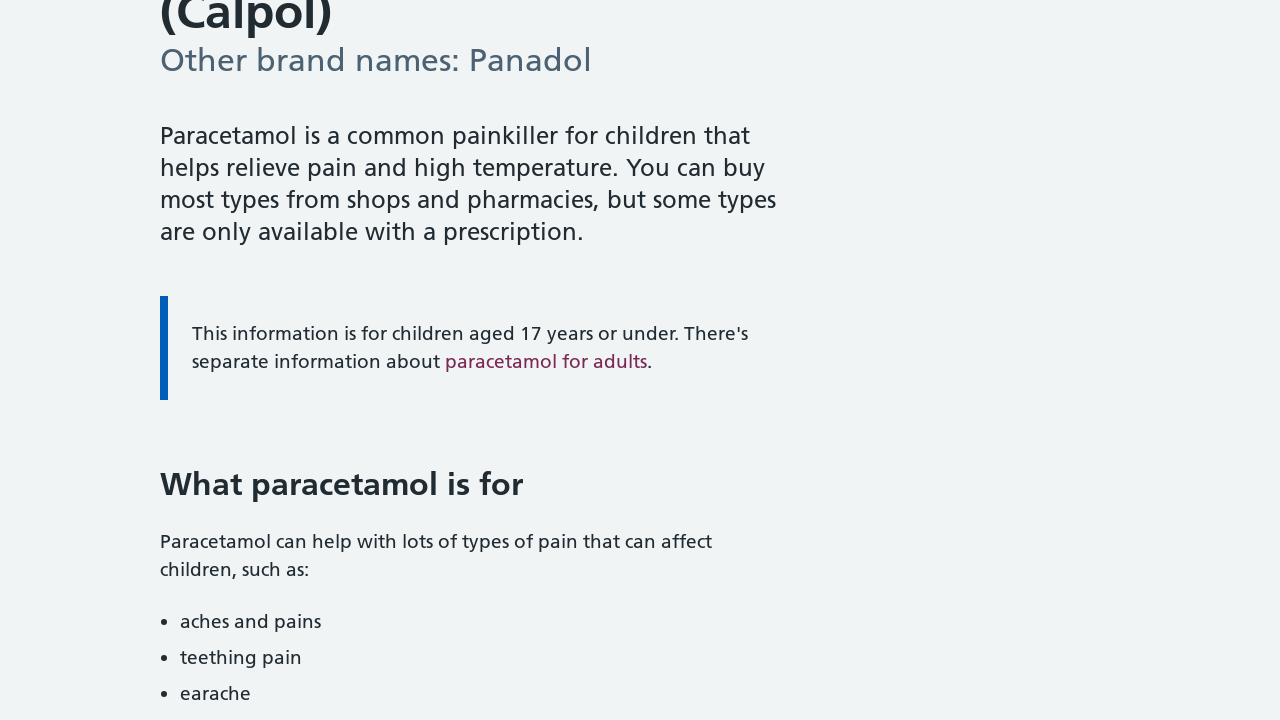

Clicked on information link: get help from 111 online at (476, 360) on main a:has-text('get help from 111 online')
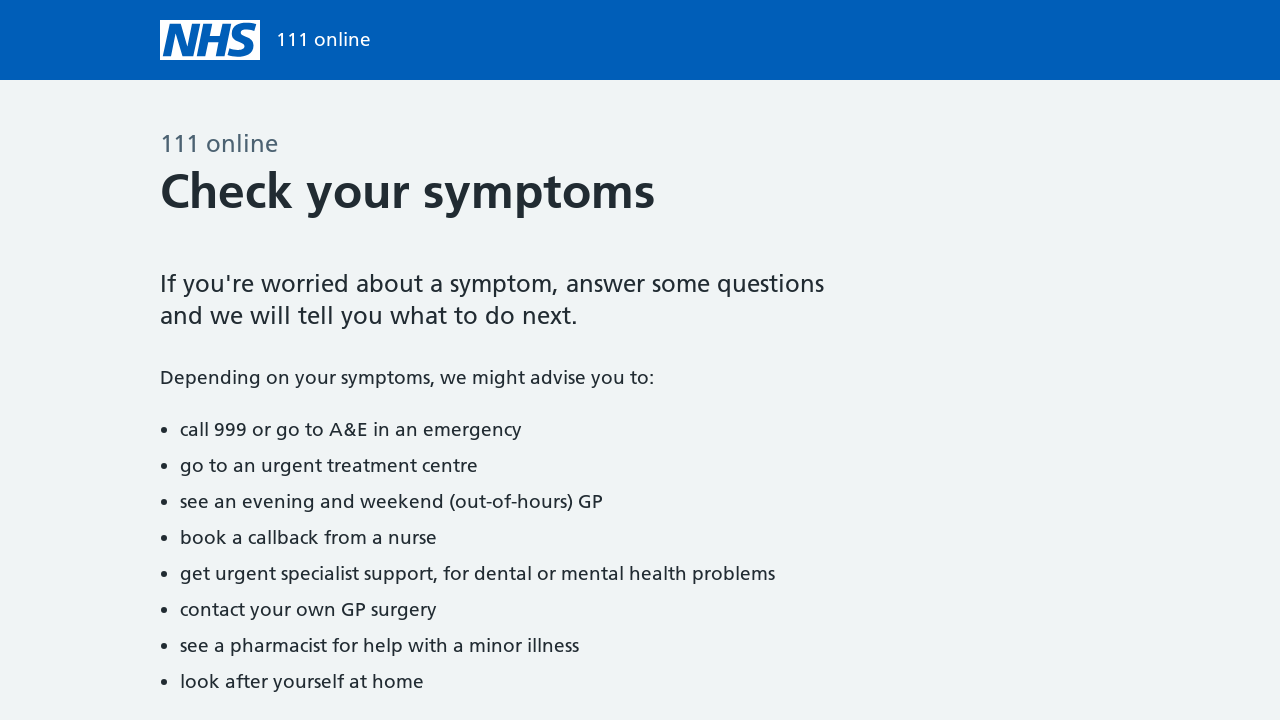

Information page loaded
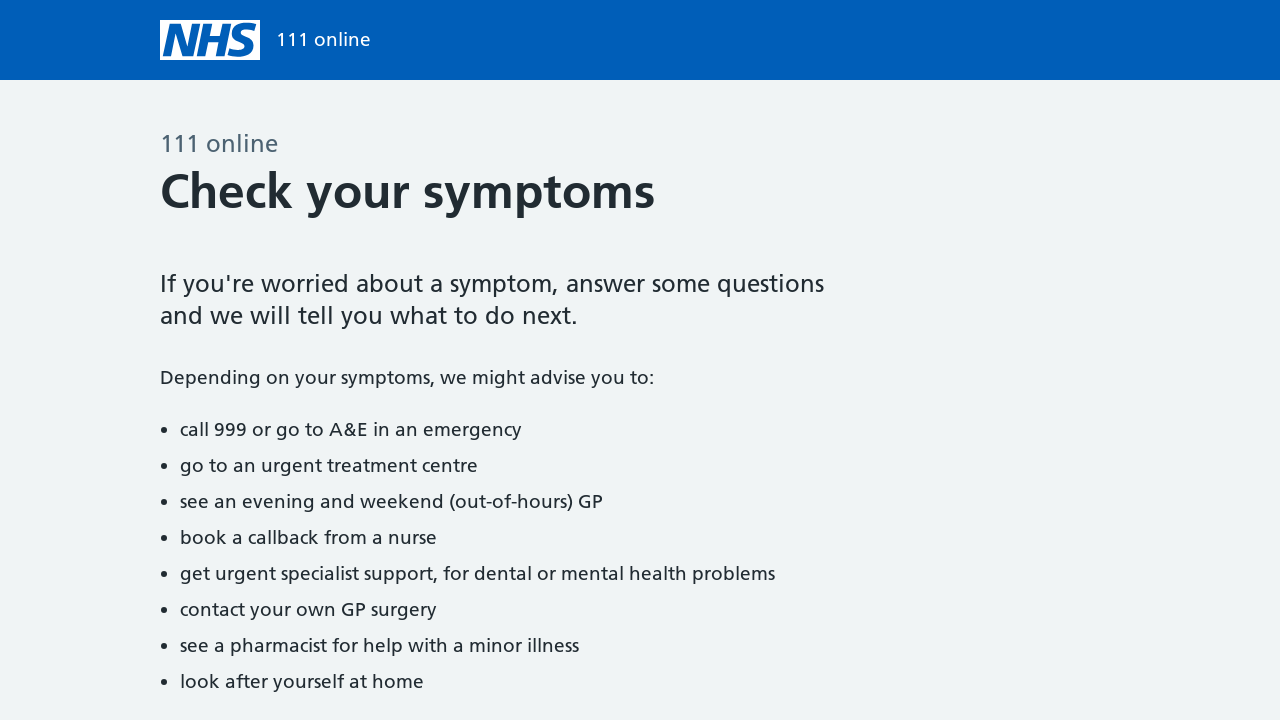

Navigated back to medicine detail page
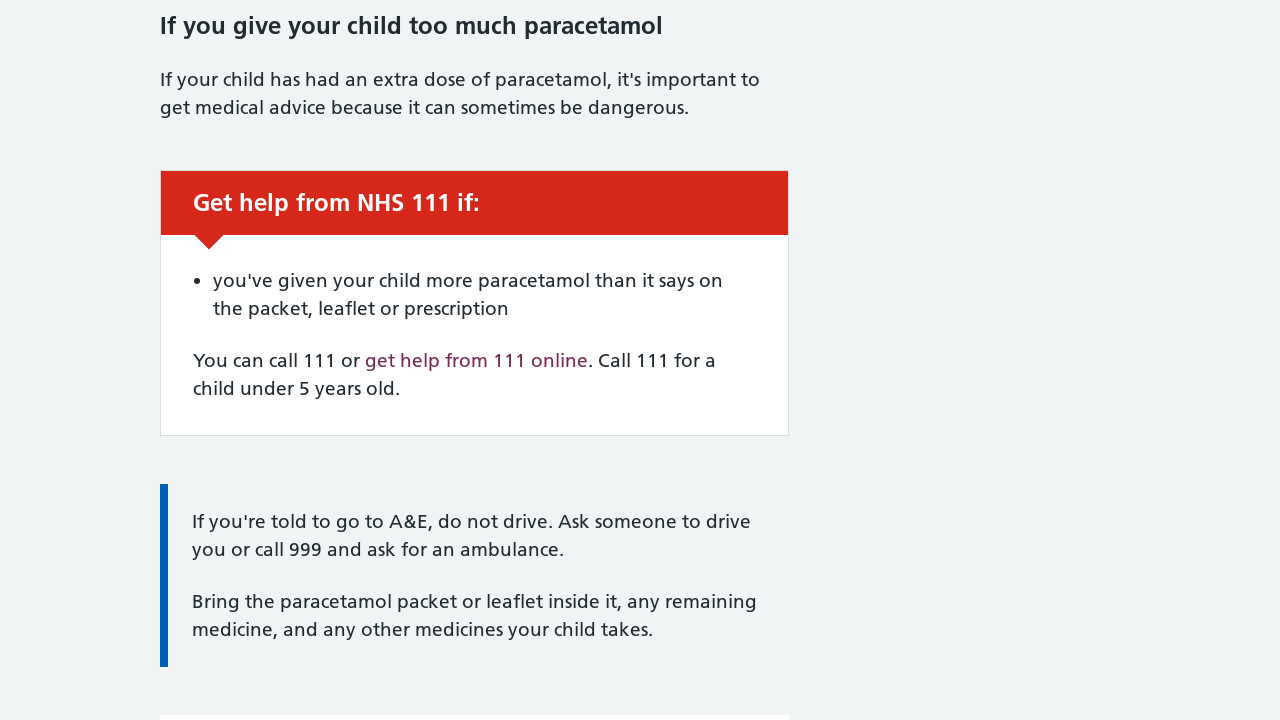

Medicine detail page reloaded after navigation
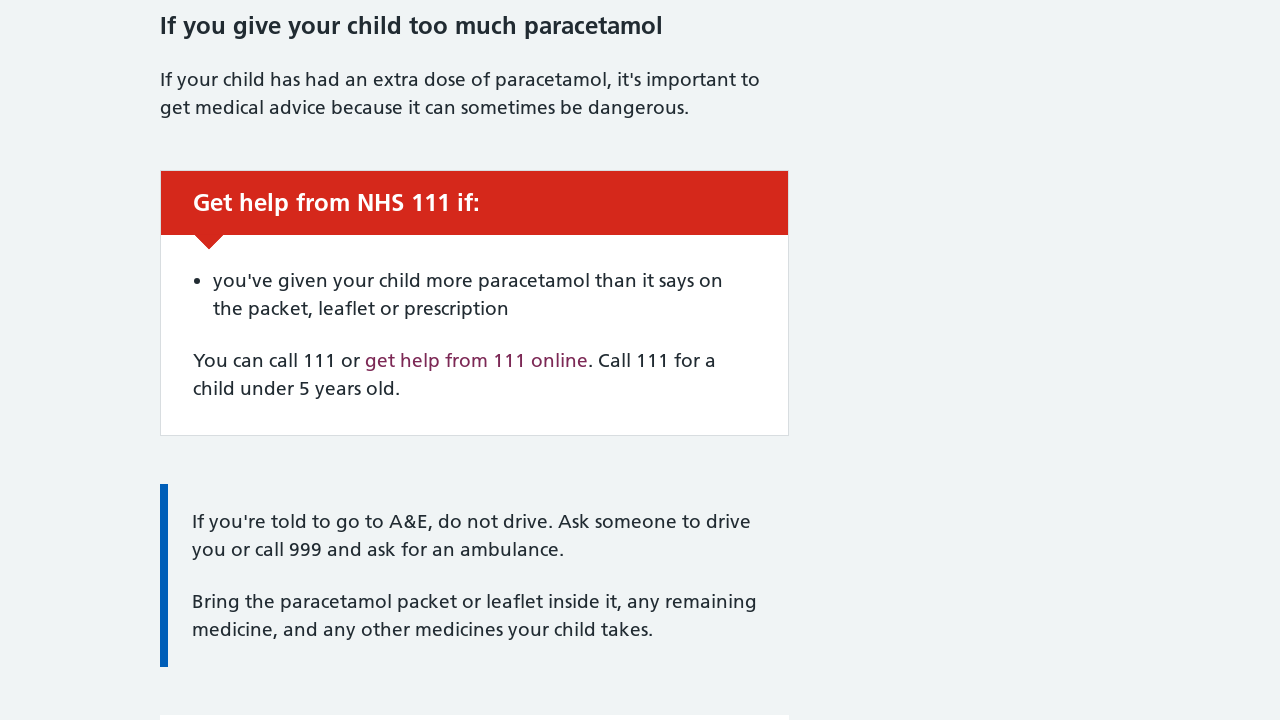

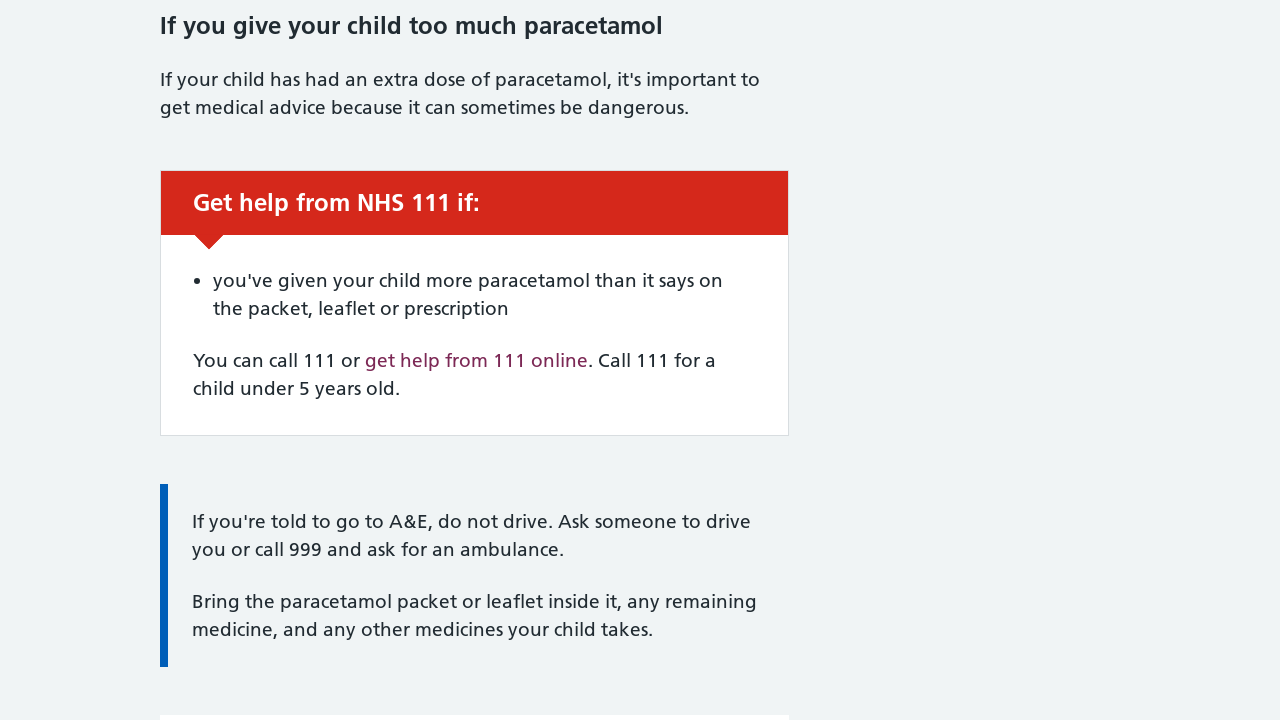